Tests opening a new browser tab by navigating to a page, opening a new tab, navigating to another page in the new tab, and verifying there are 2 window handles

Starting URL: https://the-internet.herokuapp.com/windows

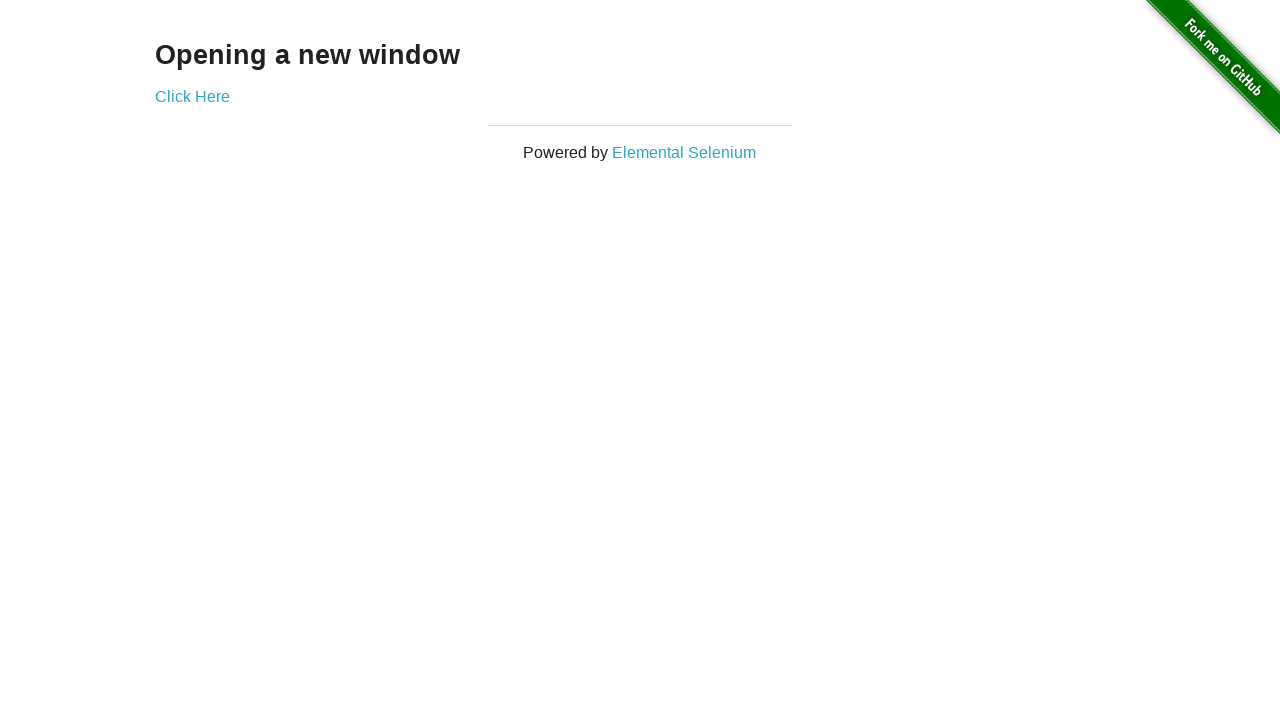

Navigated to the windows page at https://the-internet.herokuapp.com/windows
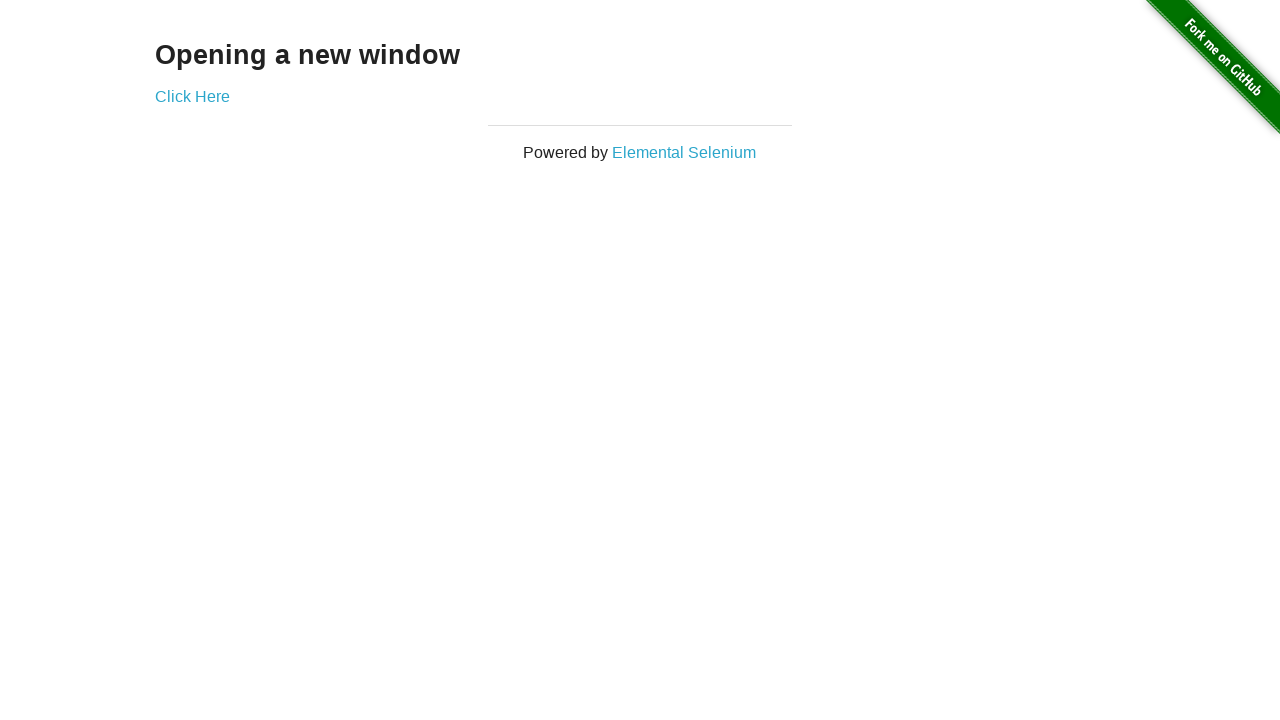

Opened a new browser tab/page in the same context
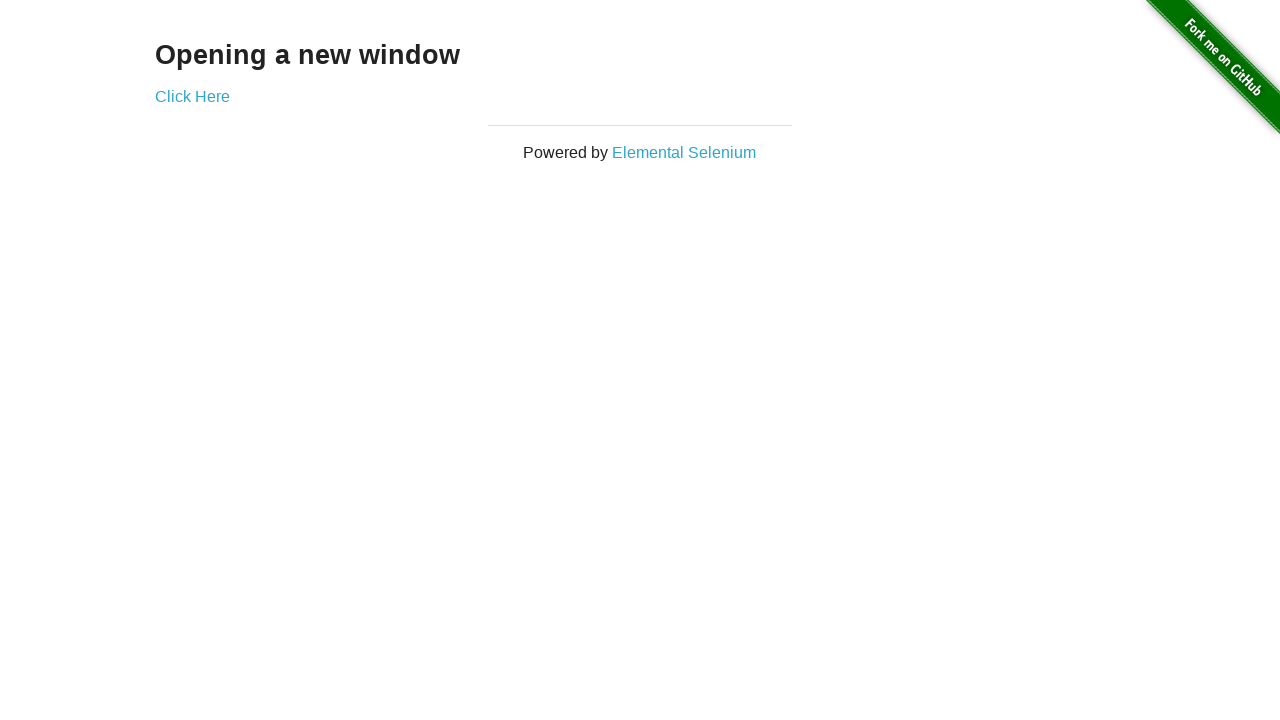

Navigated to the typos page in the new tab
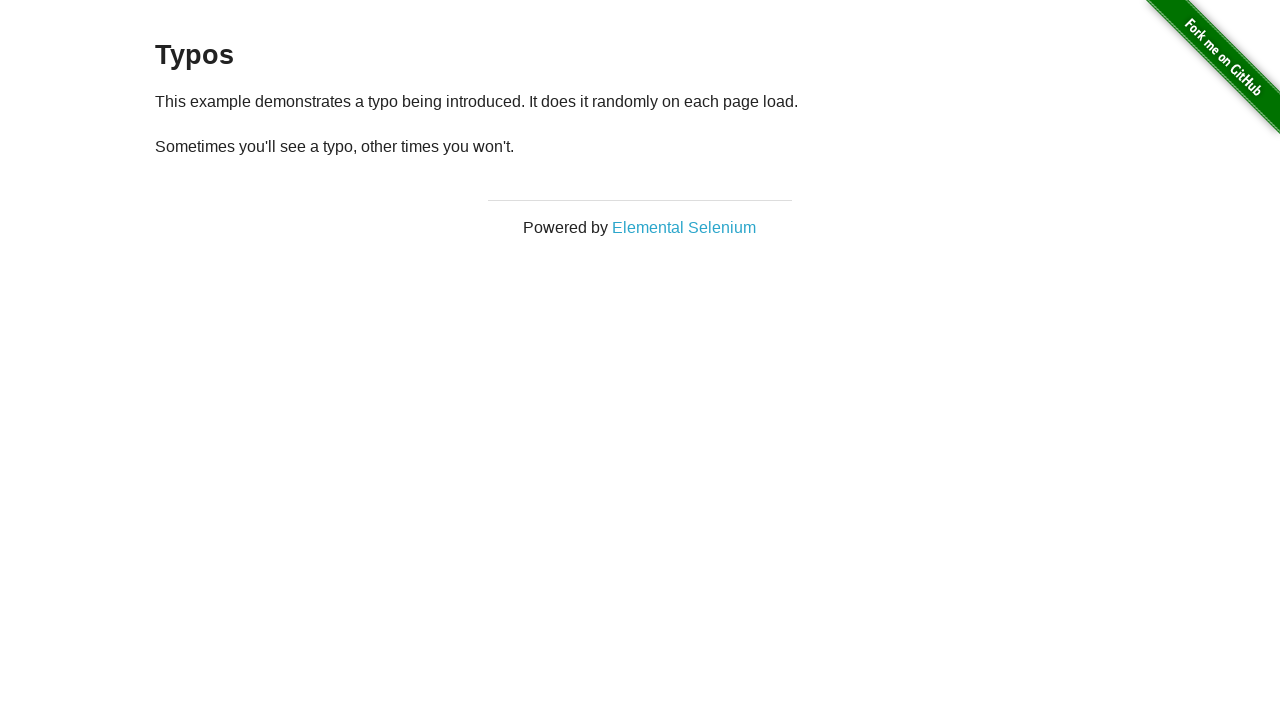

Verified that there are 2 window handles/pages open
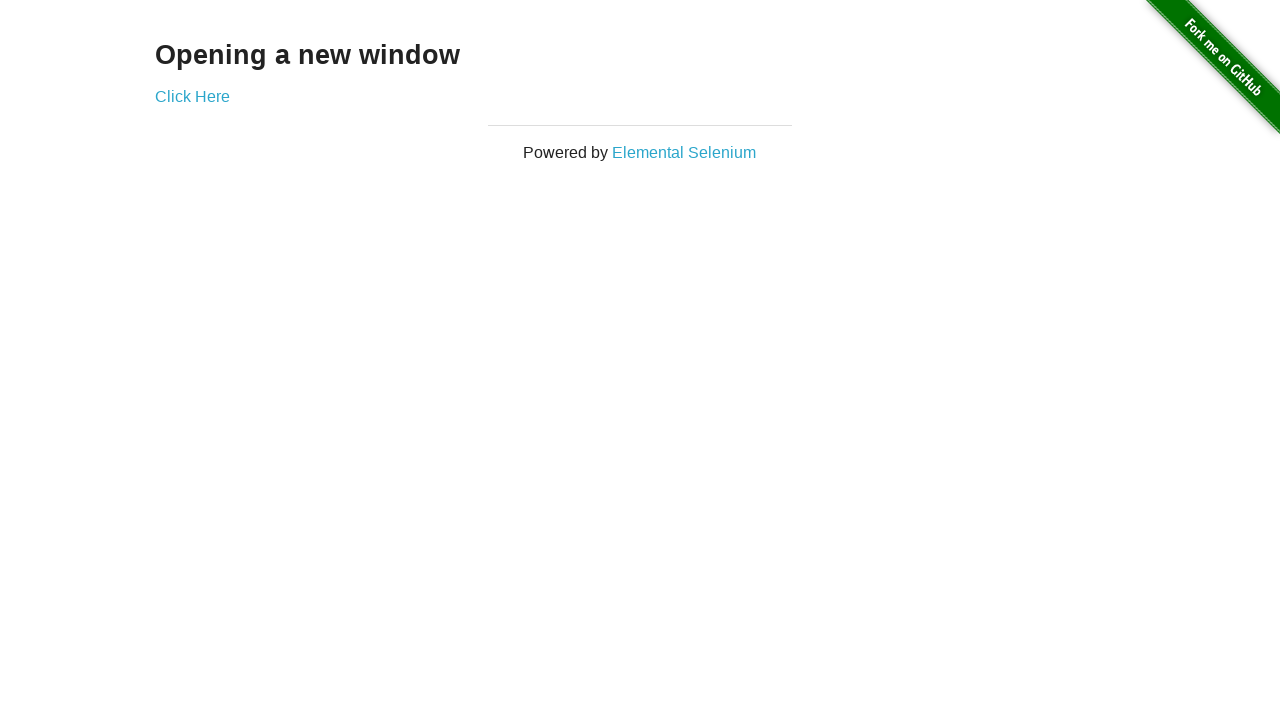

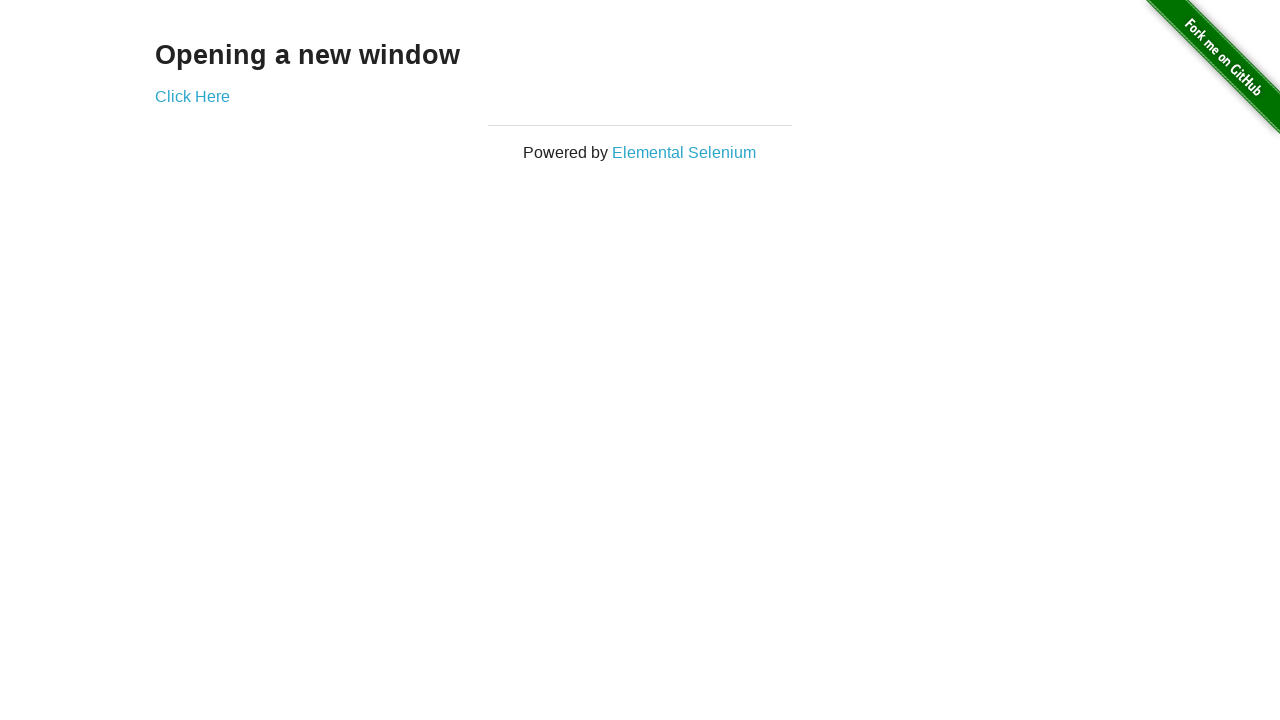